Tests dismissing a JavaScript confirm alert by clicking the second alert button, verifying the alert text, clicking Cancel, and verifying the result message.

Starting URL: https://testcenter.techproeducation.com/index.php?page=javascript-alerts

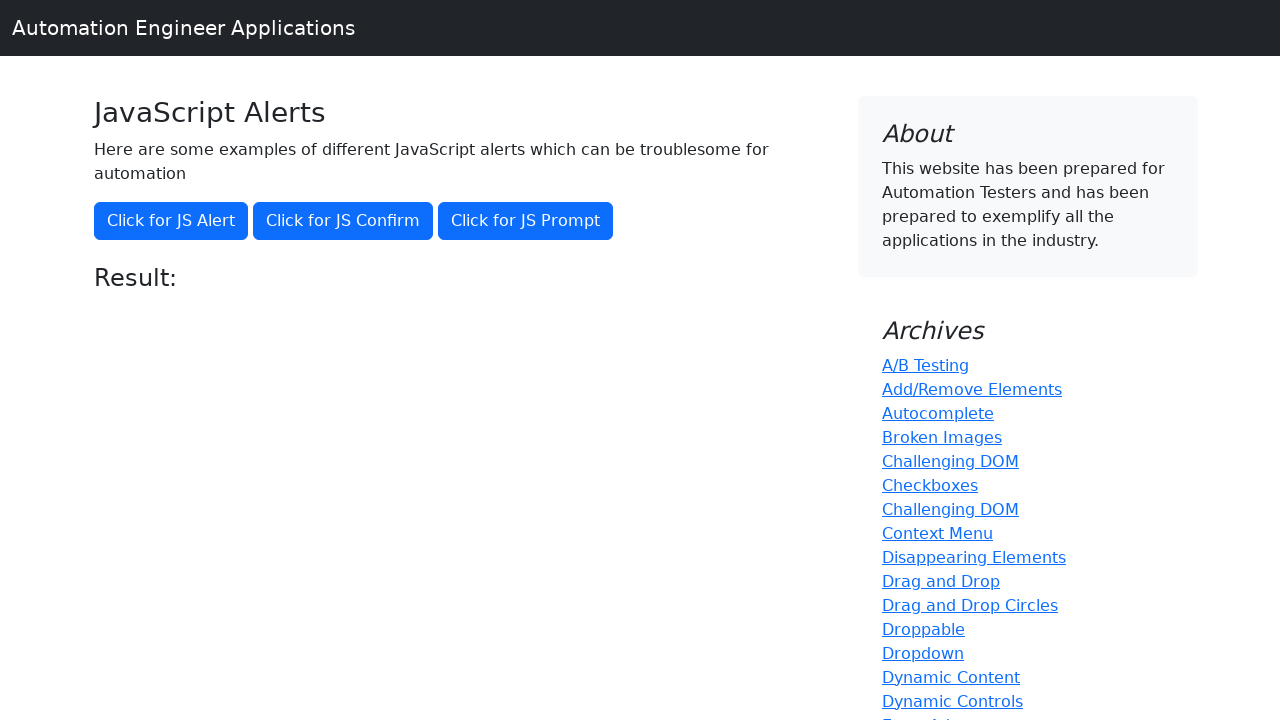

Set up dialog handler to dismiss alerts
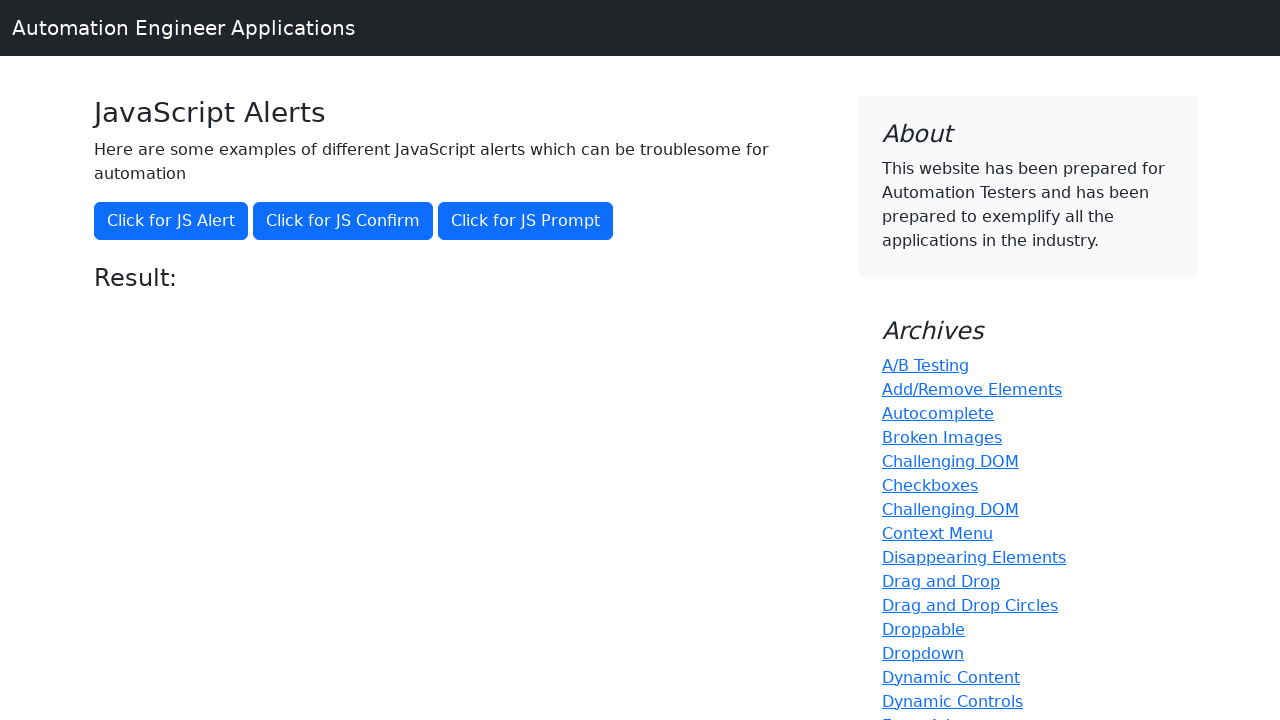

Clicked the confirm button to trigger JavaScript alert at (343, 221) on xpath=//button[@onclick='jsConfirm()']
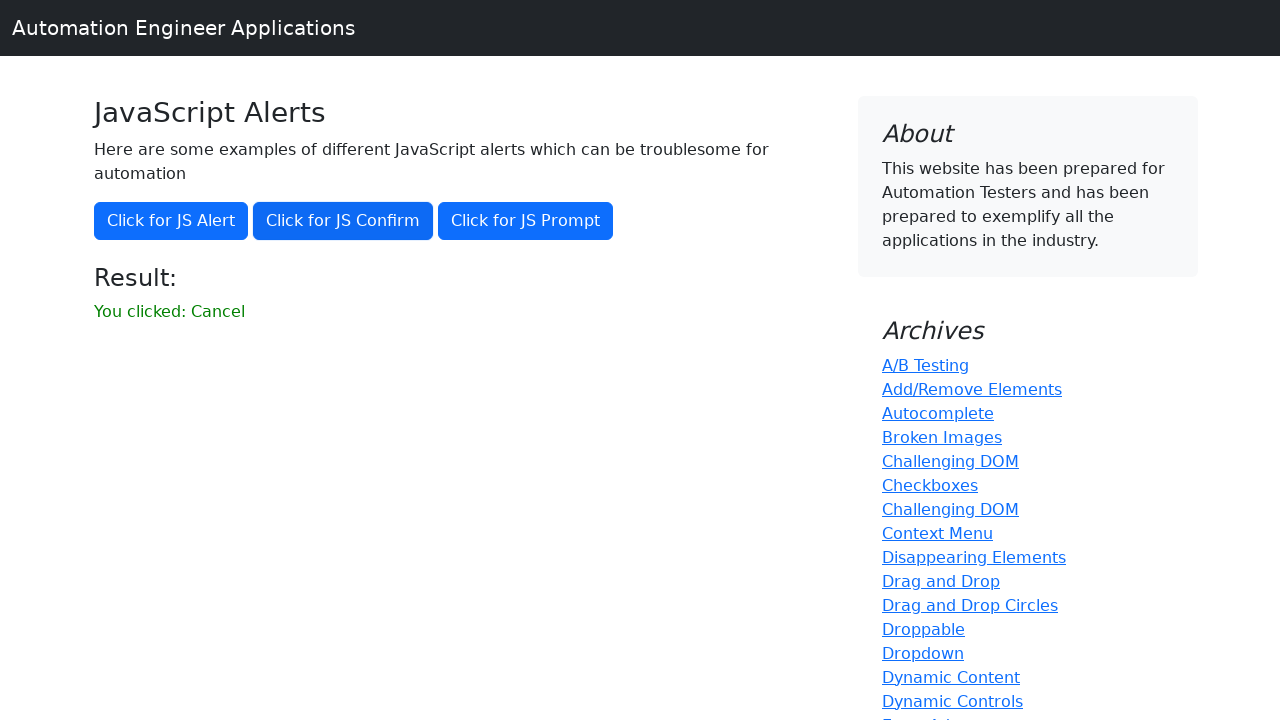

Result element appeared after alert was dismissed
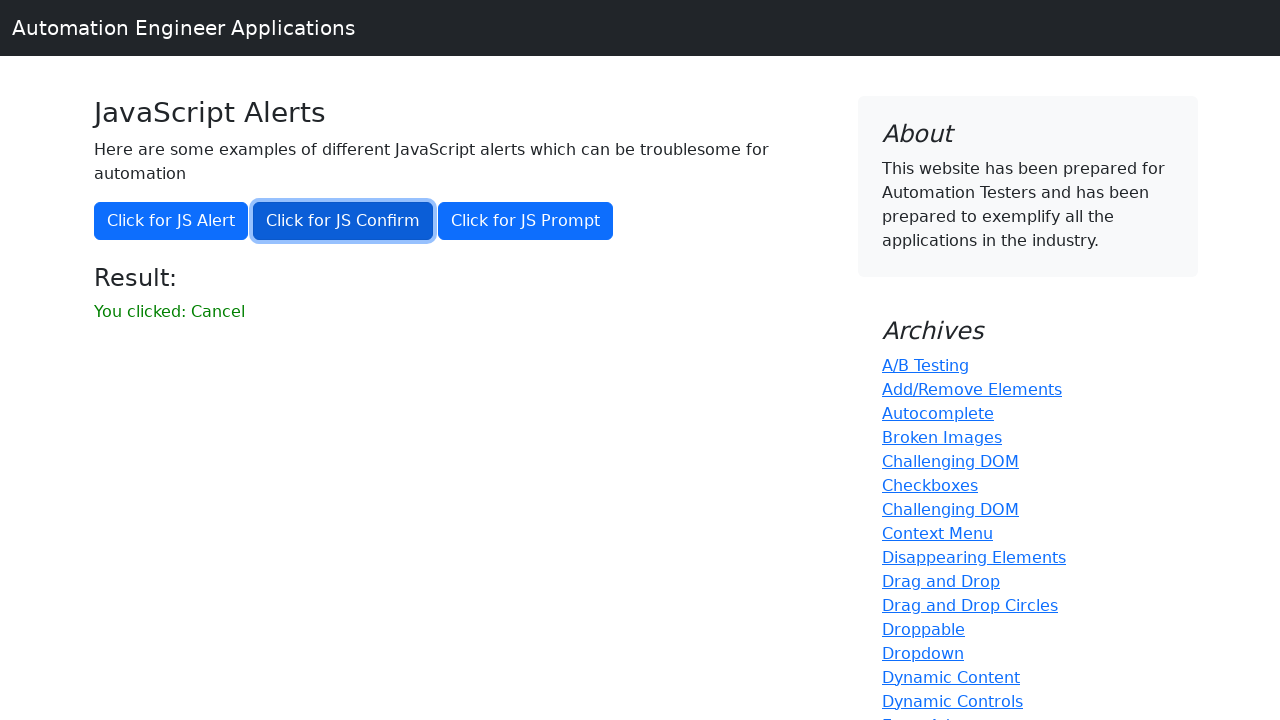

Retrieved result text: 'You clicked: Cancel'
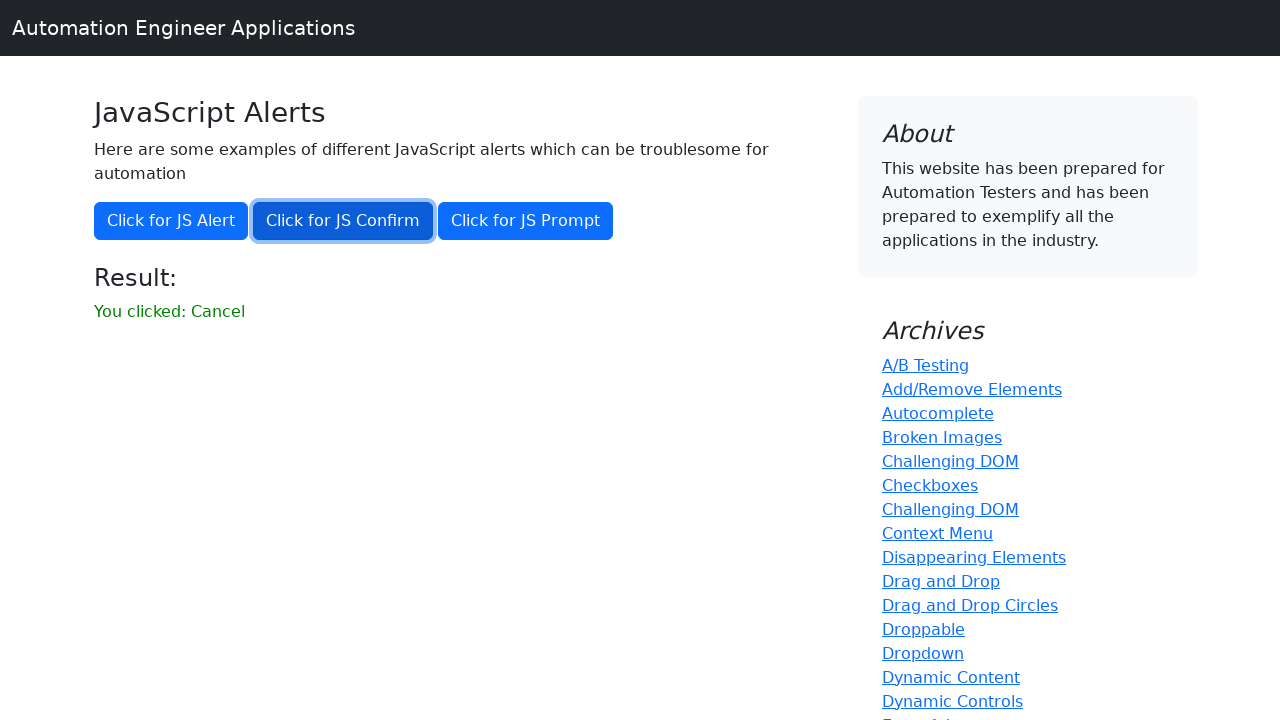

Verified that result text matches 'You clicked: Cancel'
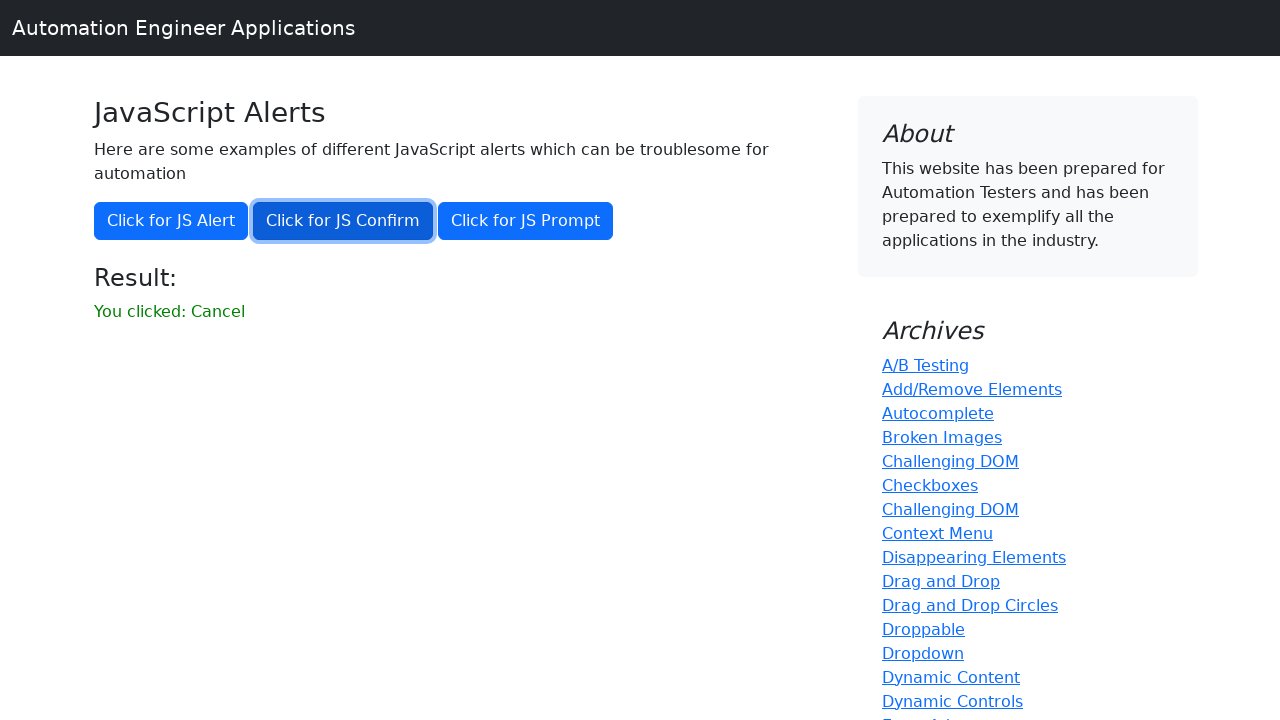

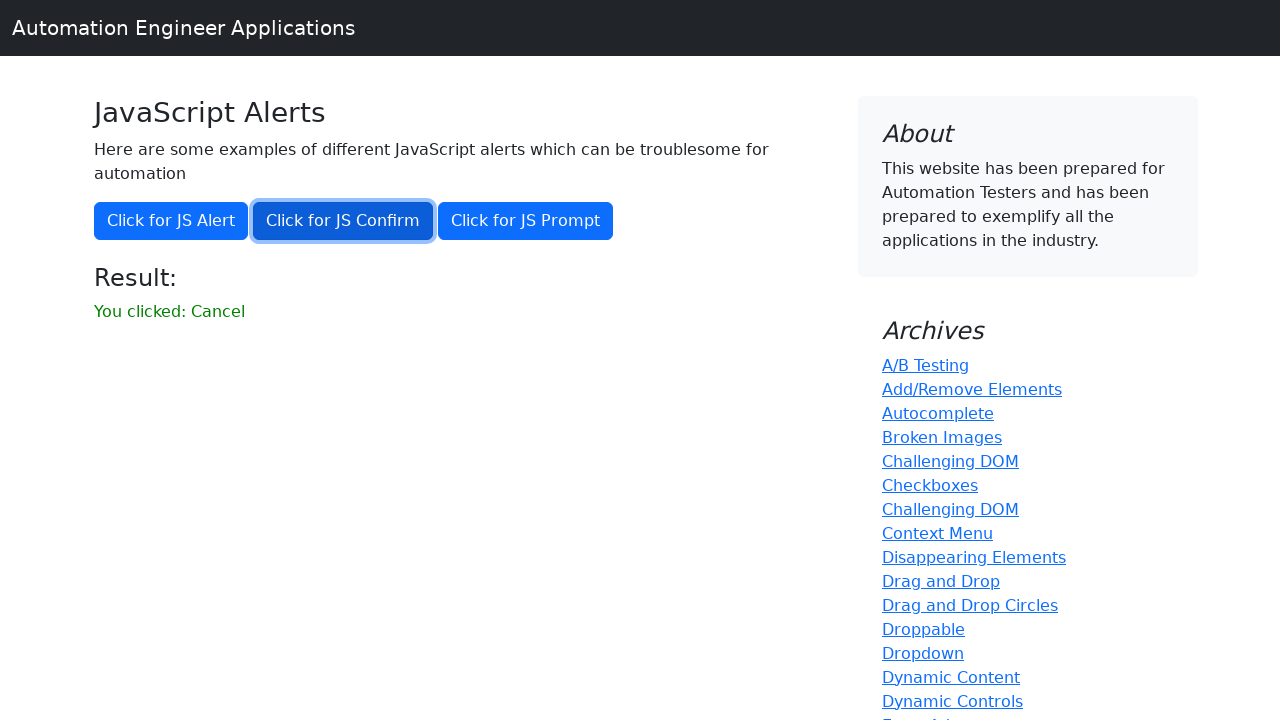